Tests dynamic data loading functionality by clicking a "Get New User" button and waiting for user information (first name) to load dynamically on the page.

Starting URL: http://syntaxprojects.com/dynamic-data-loading-demo.php

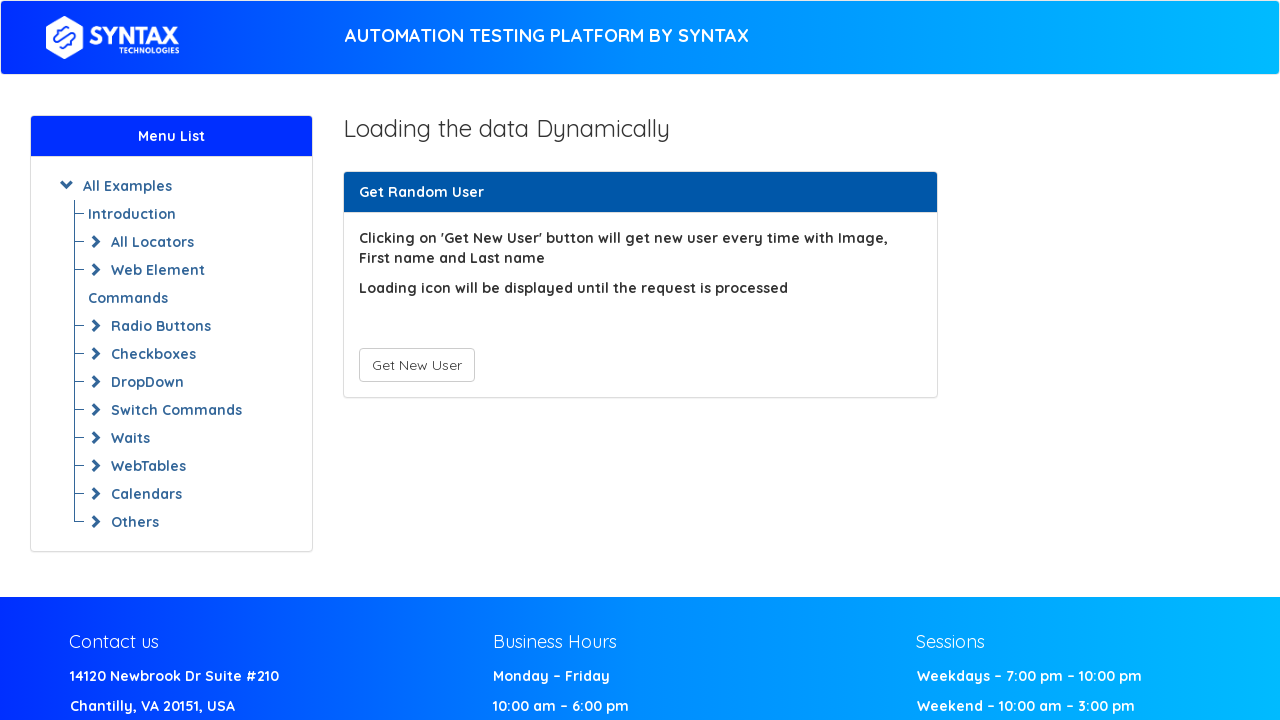

Clicked 'Get New User' button to trigger dynamic data loading at (416, 365) on #save
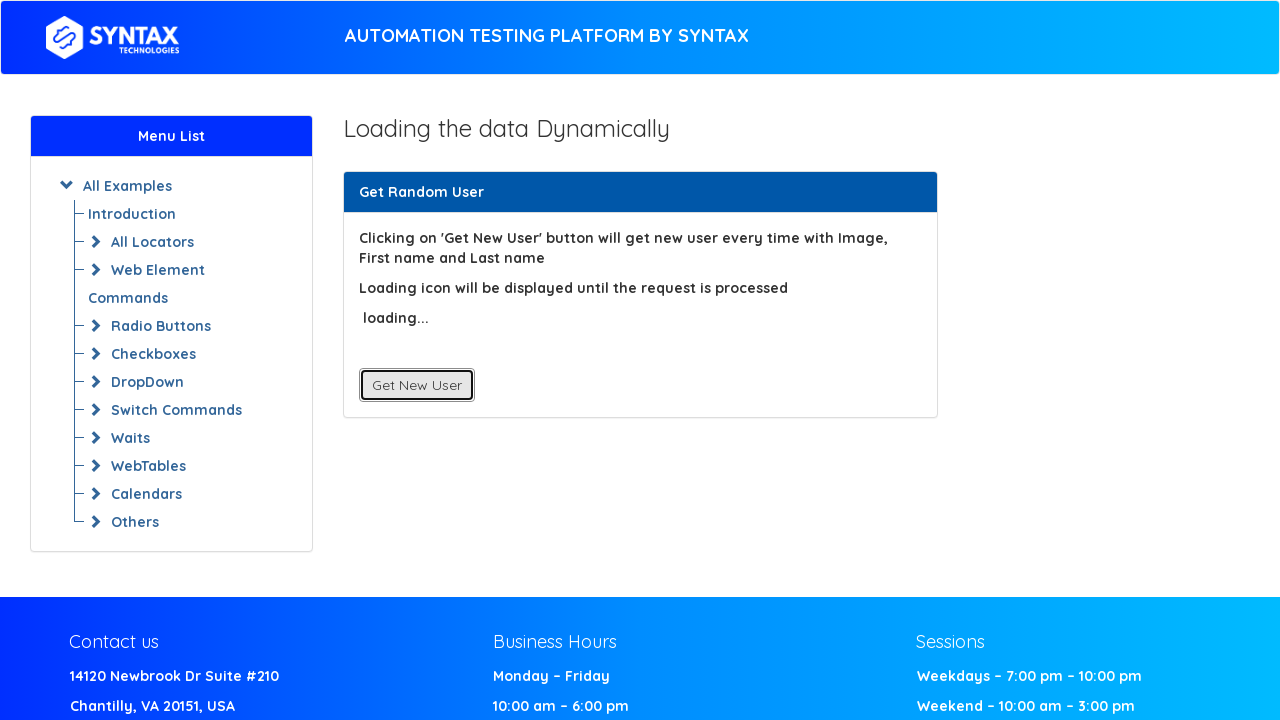

User information with first name loaded dynamically on the page
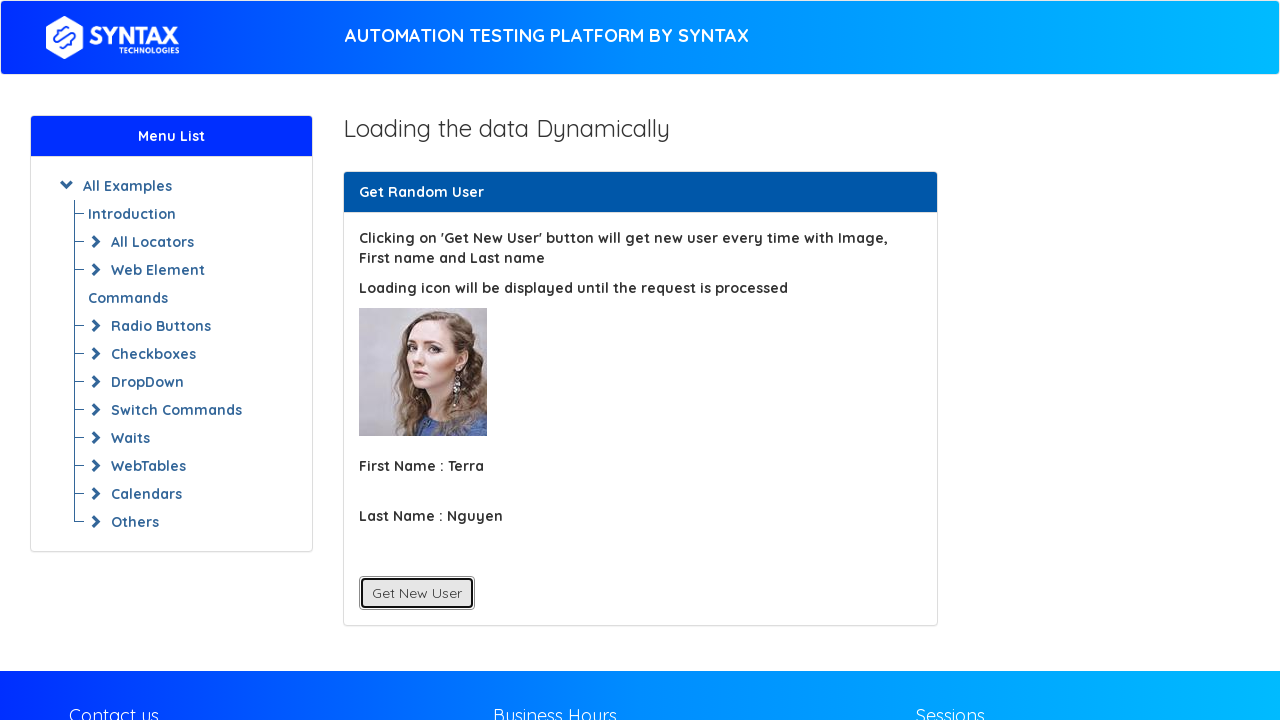

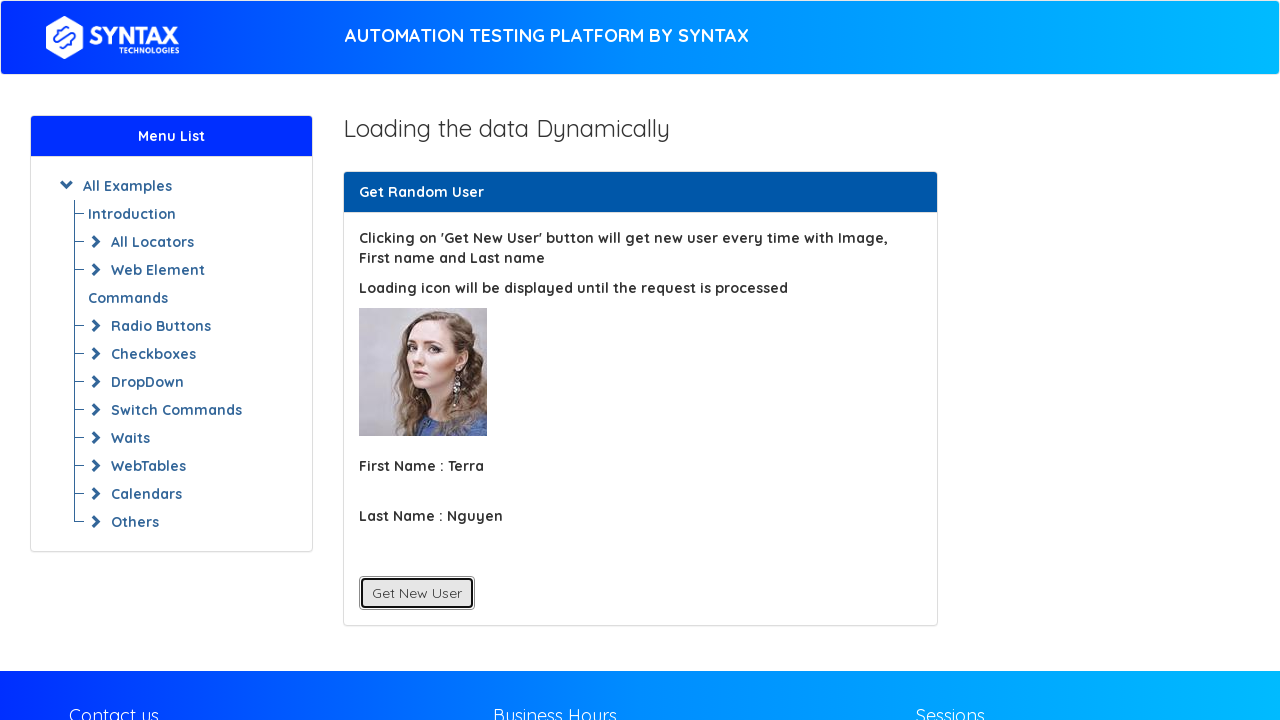